Tests the mortgage calculator functionality by navigating to the 30-year fixed mortgage calculator, filling in property values, loan details, closing costs, and other homeownership expenses, then calculating the monthly mortgage payment.

Starting URL: https://www.mortgagecalculator.org/

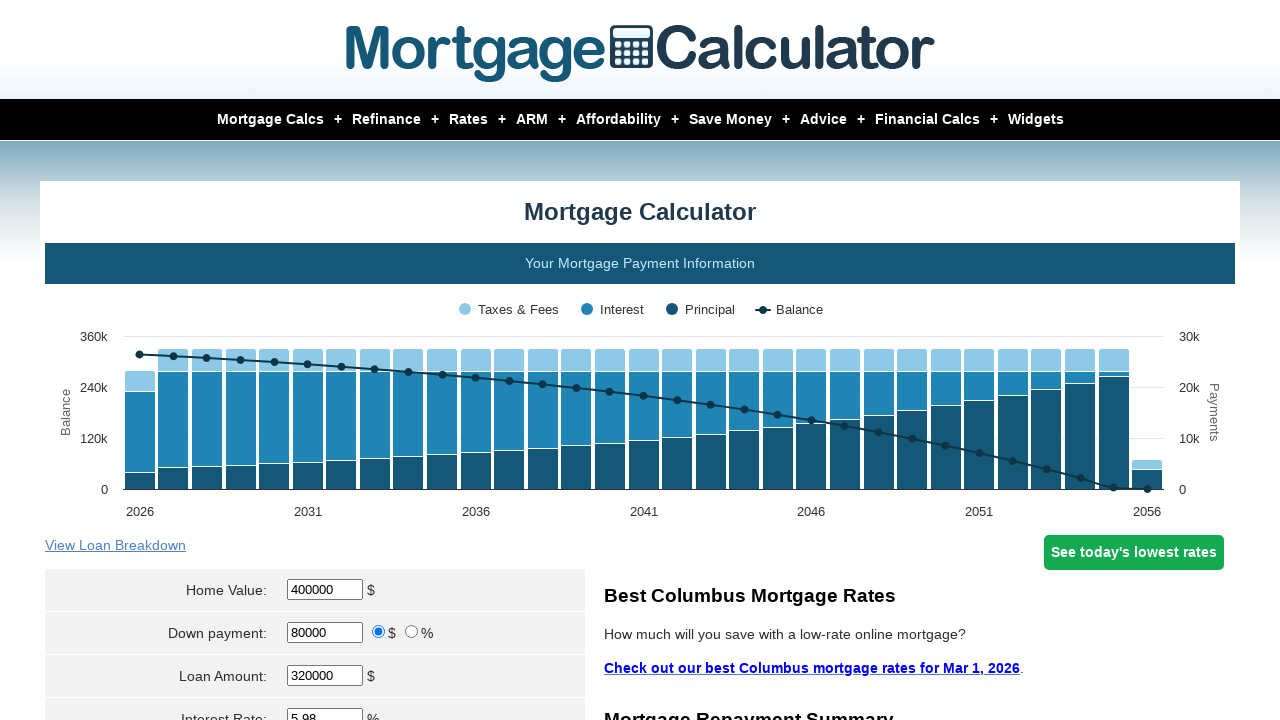

Initial page loaded and mortgage payment information section is visible
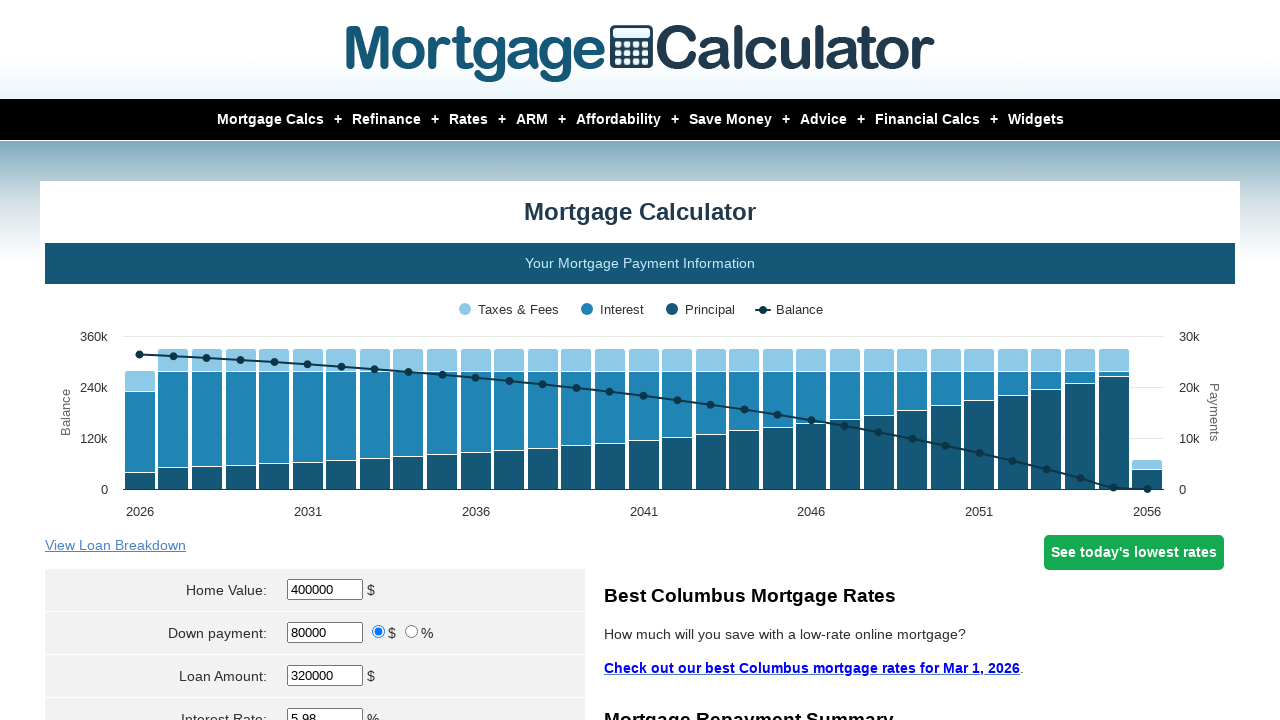

Hovered over Mortgage Calcs menu at (270, 120) on xpath=//a[contains(text(),'Mortgage Calcs')]
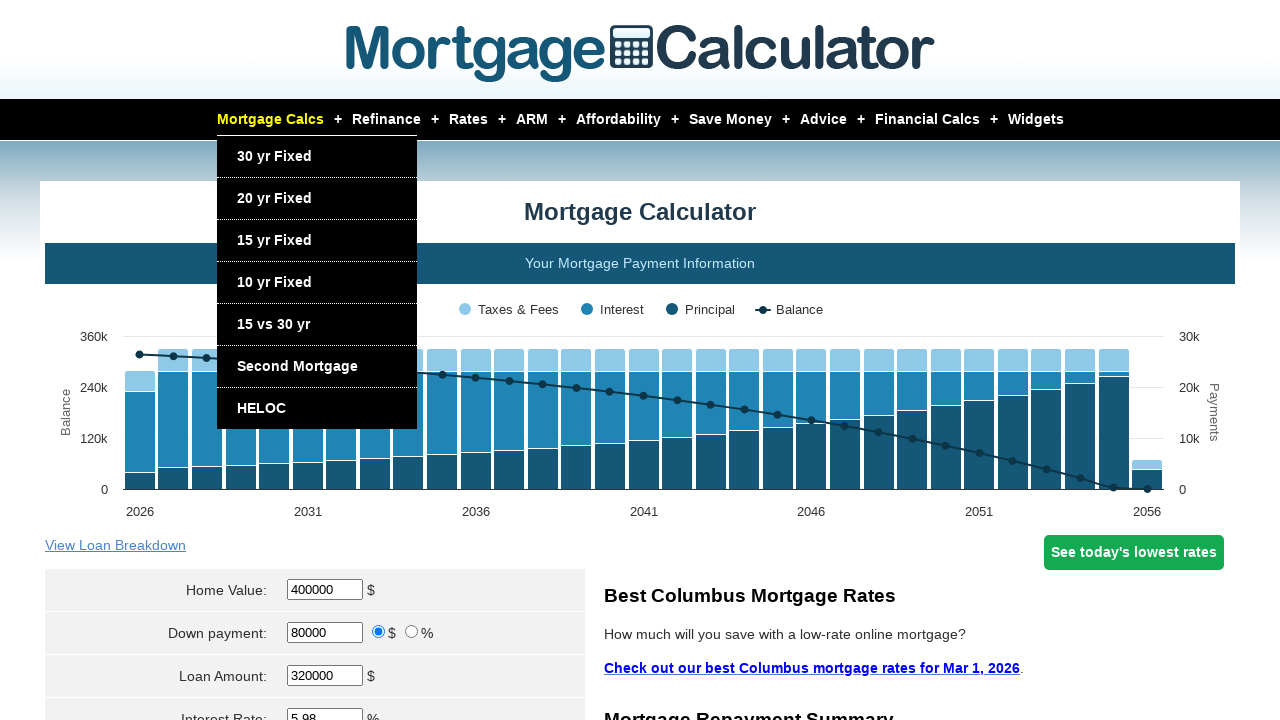

Clicked on 30 year Fixed mortgage calculator option at (274, 156) on xpath=//a[contains(text(),'30 yr Fixed')]
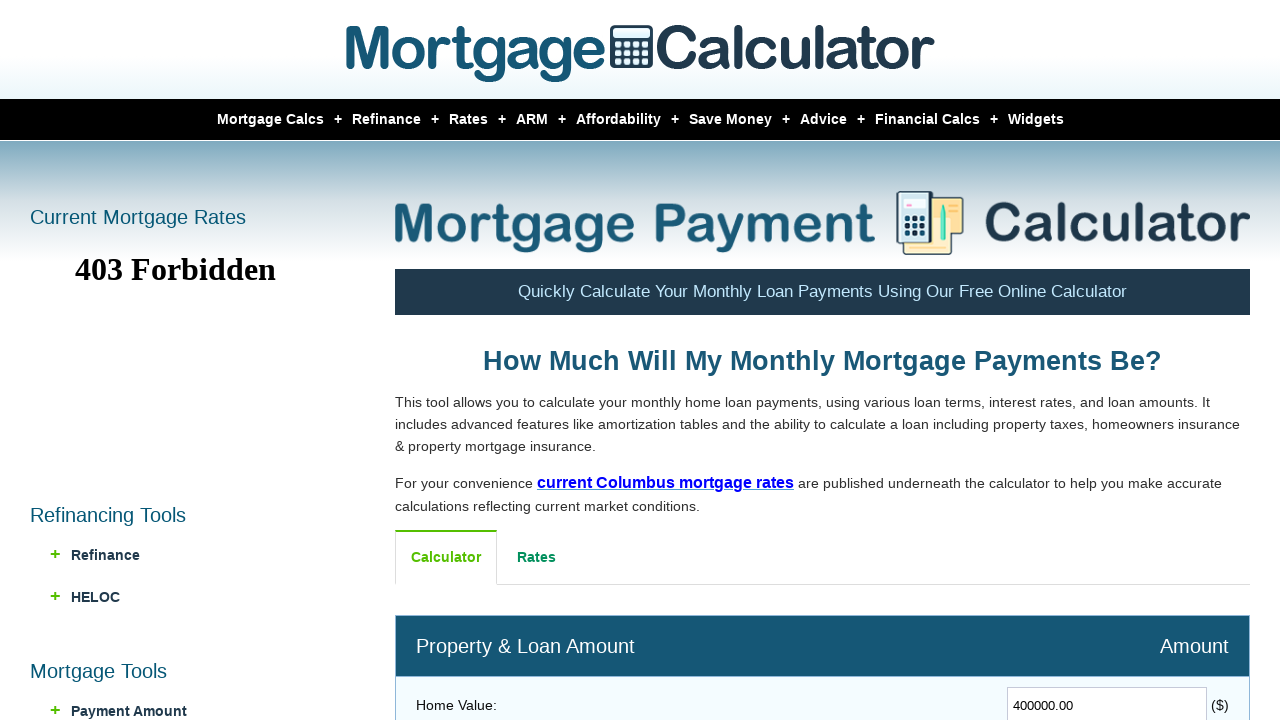

Calculator page h1 heading loaded
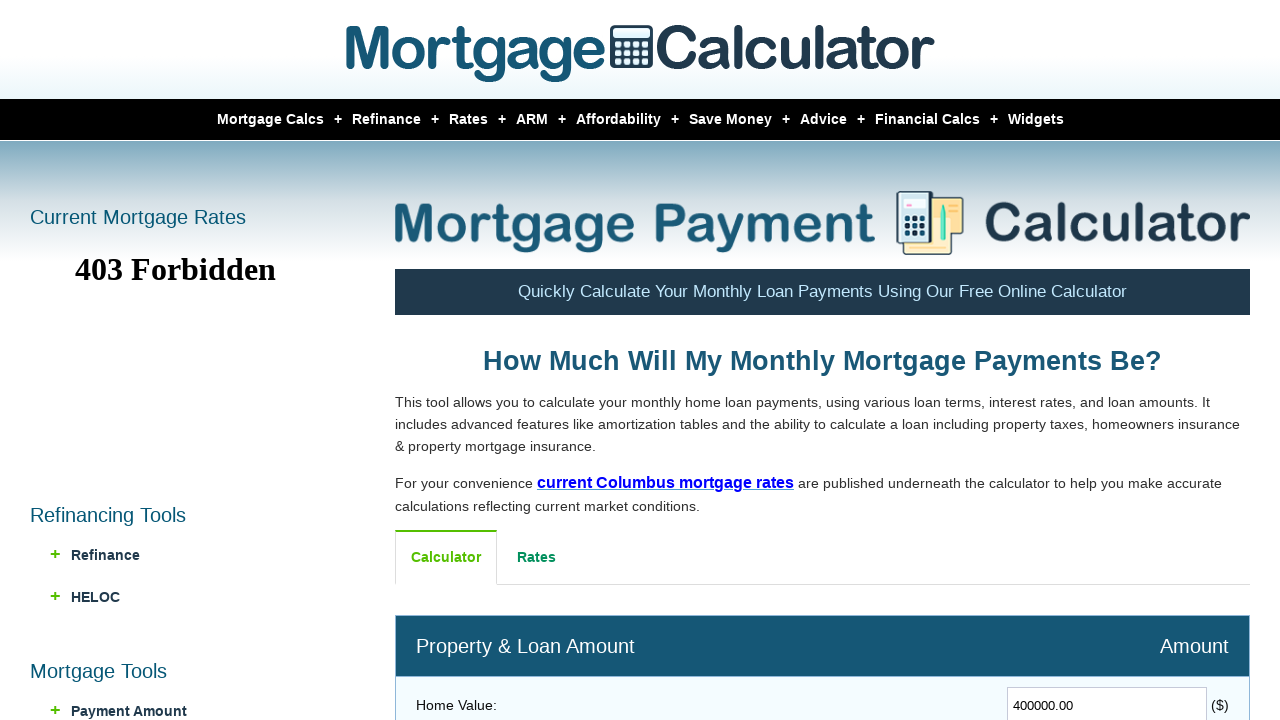

Calculator label element is visible
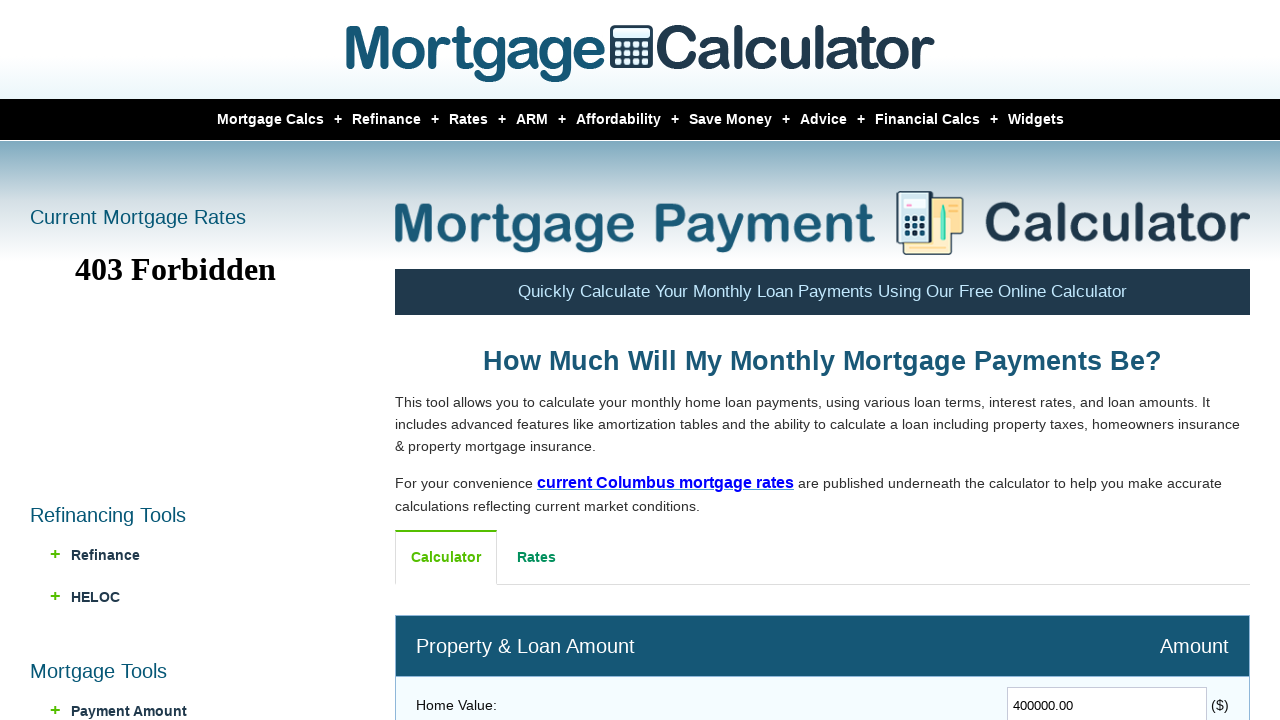

Home Value field is ready
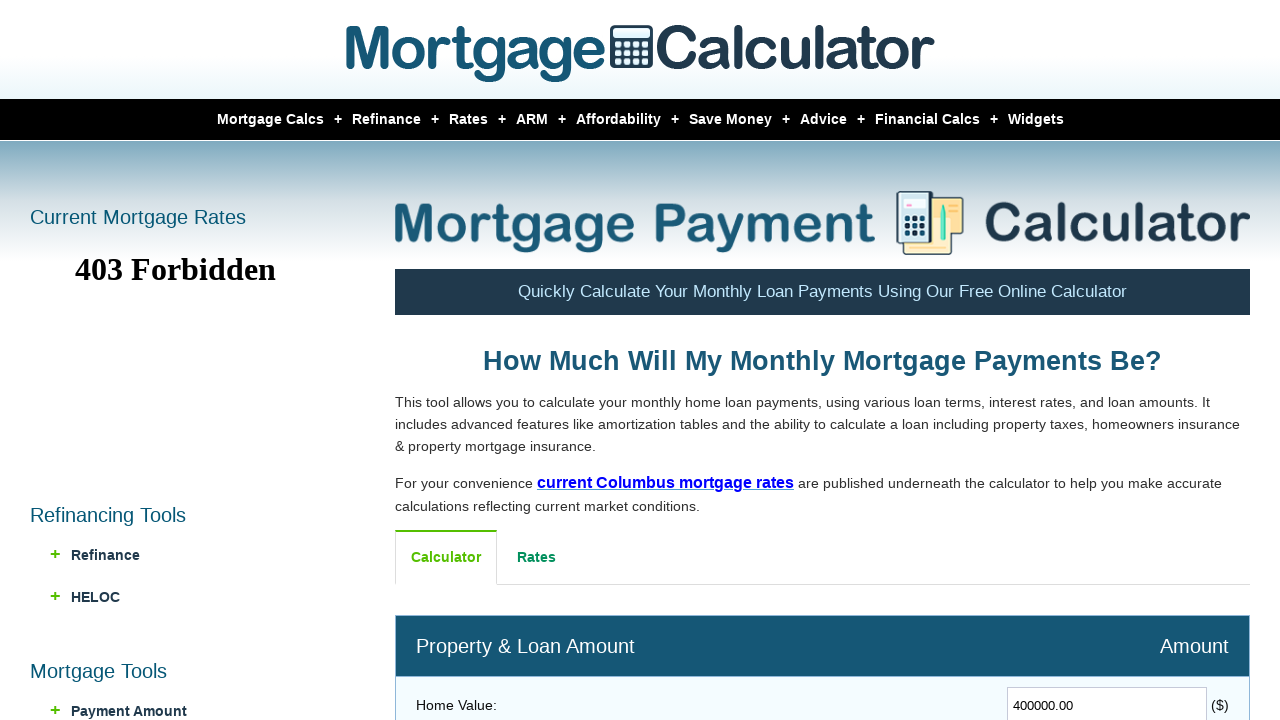

Filled Home Value field with $400,000 on #HomeValue
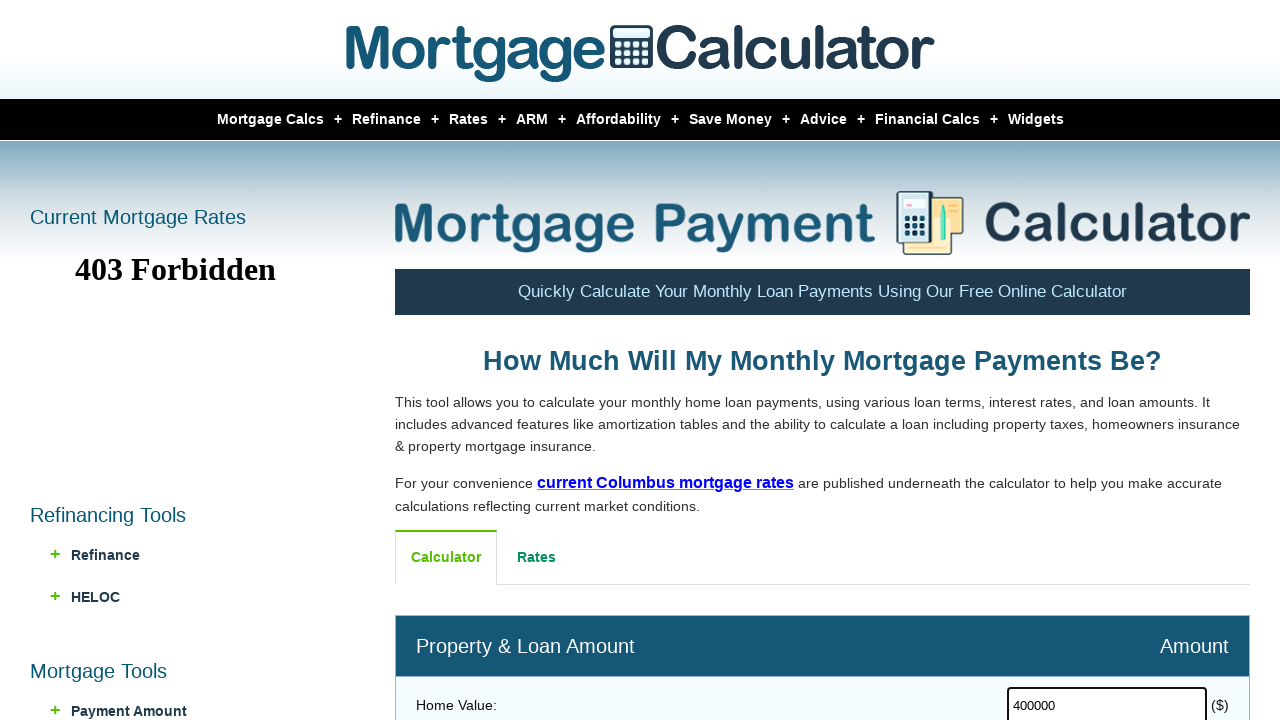

Down Payment field is ready
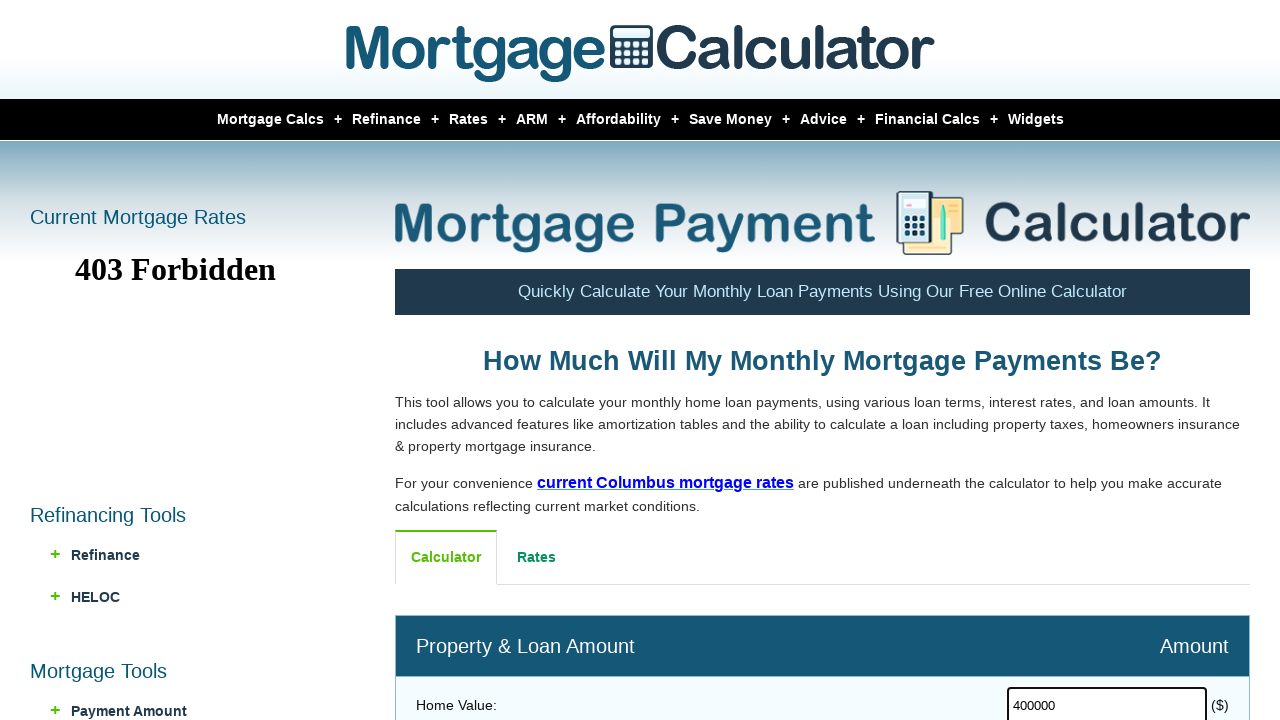

Filled Down Payment field with $12,000 on #Down
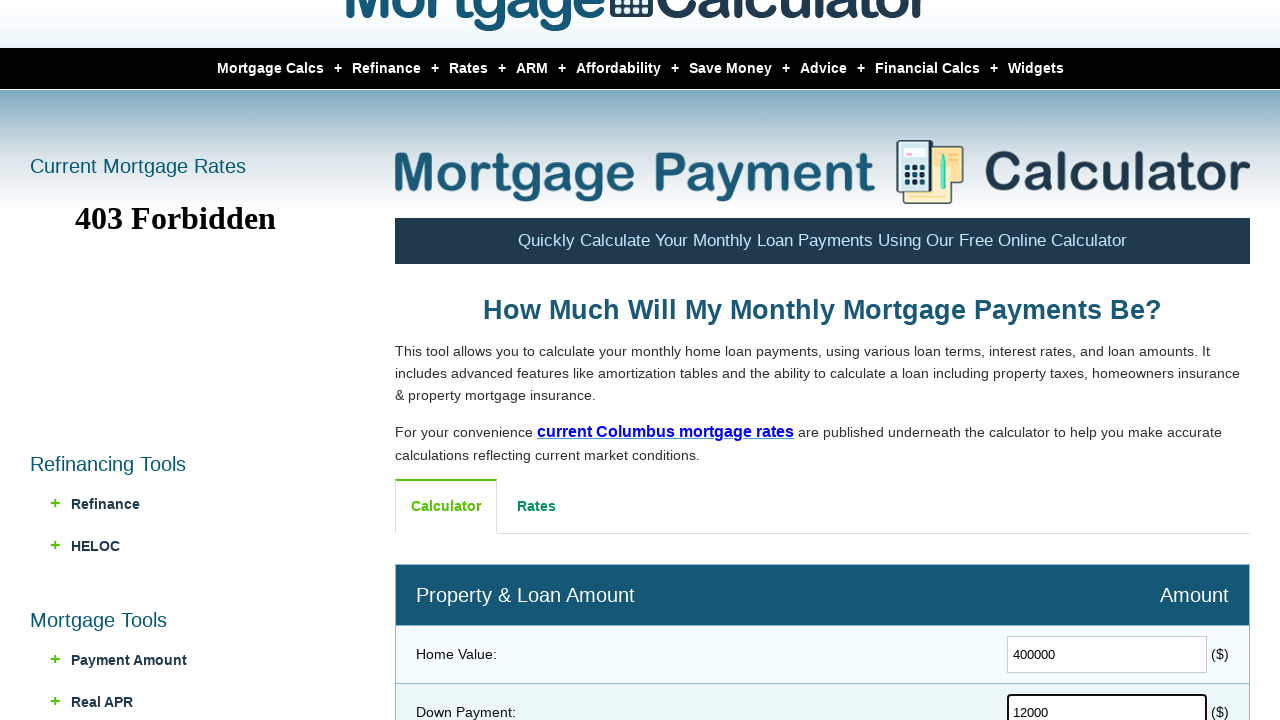

Filled Mortgage Length field with 30 years on input[name='Length']
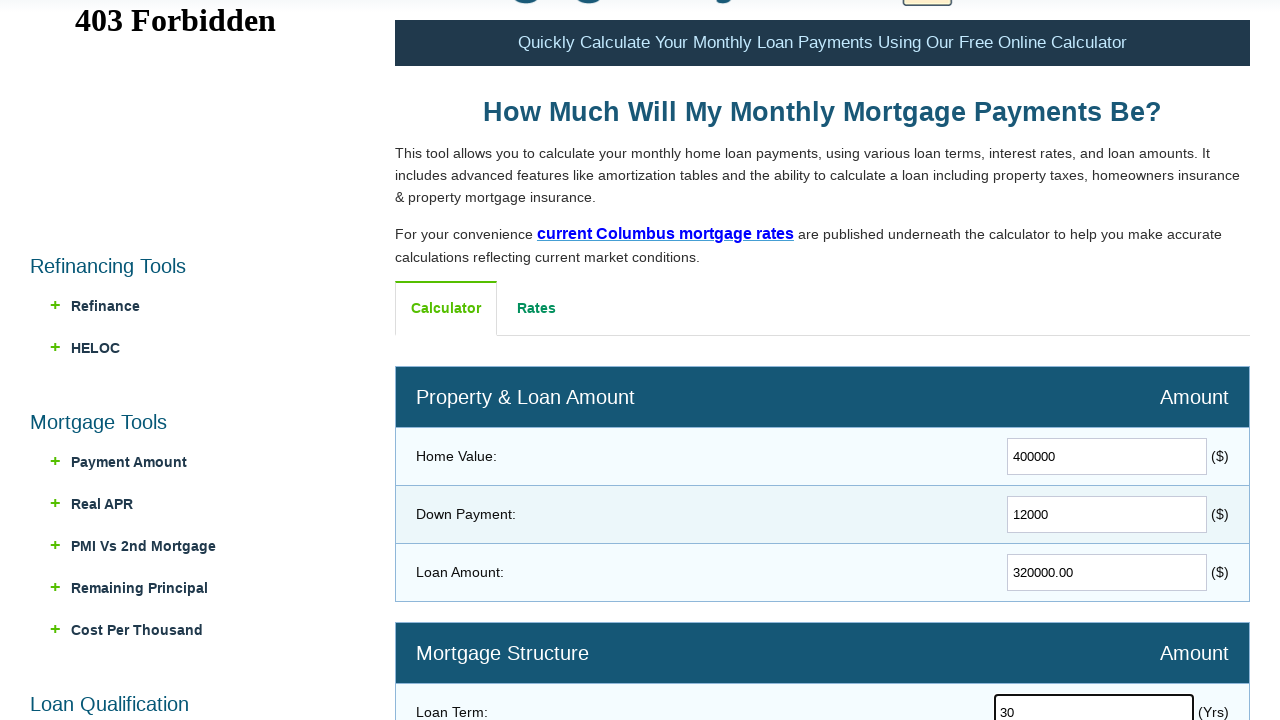

Filled Interest Rate field with 4.5% on input[name='Interest']
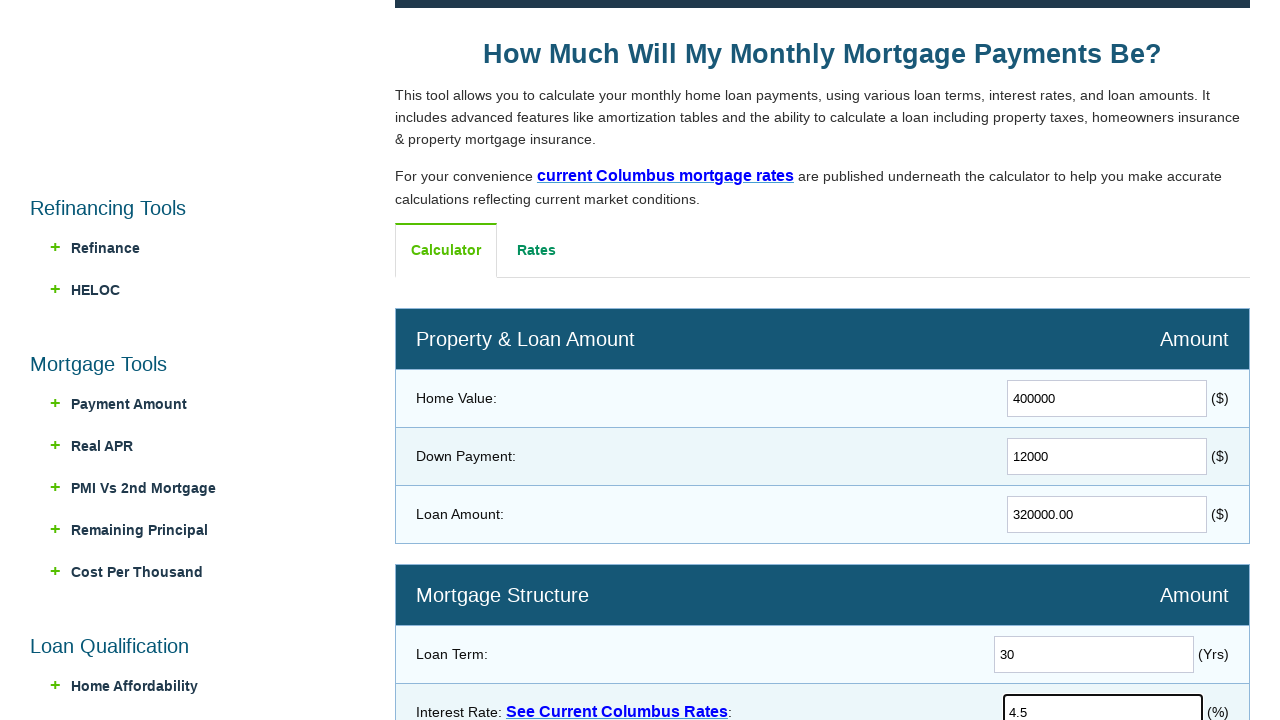

Filled PMI field with 2% on input[name='PMI']
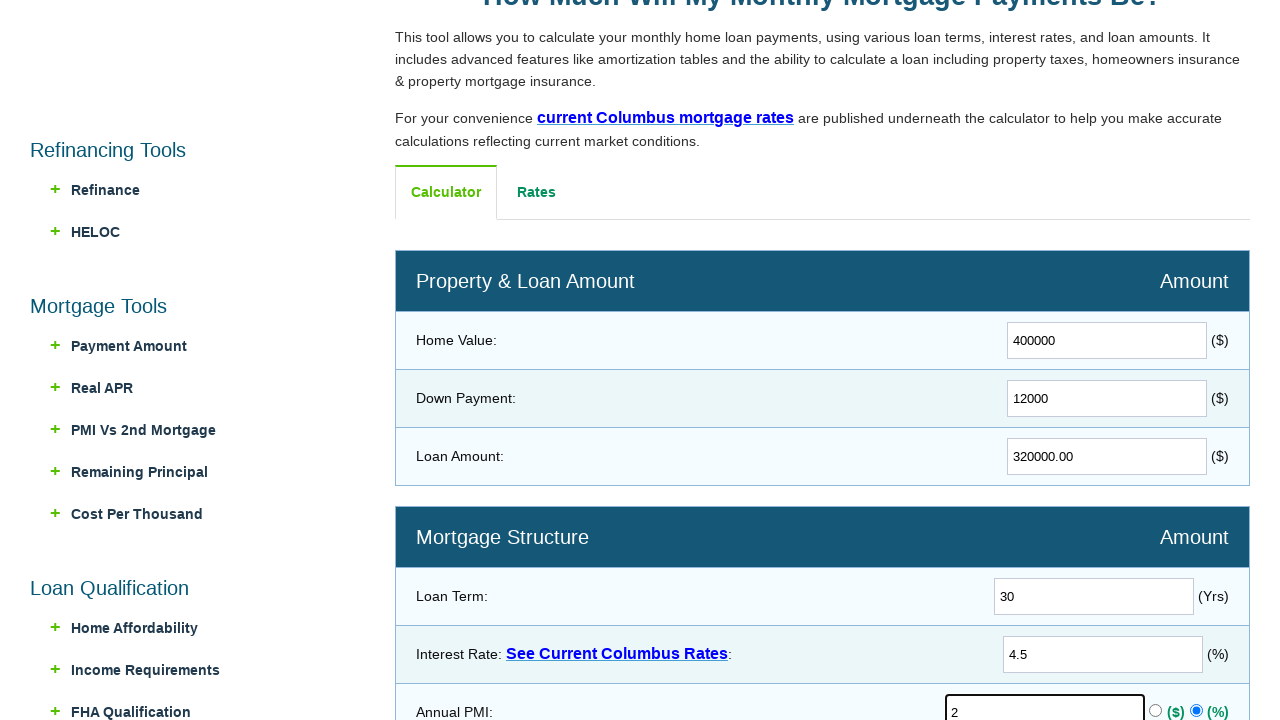

Filled Points field with 2 on input[name='Points']
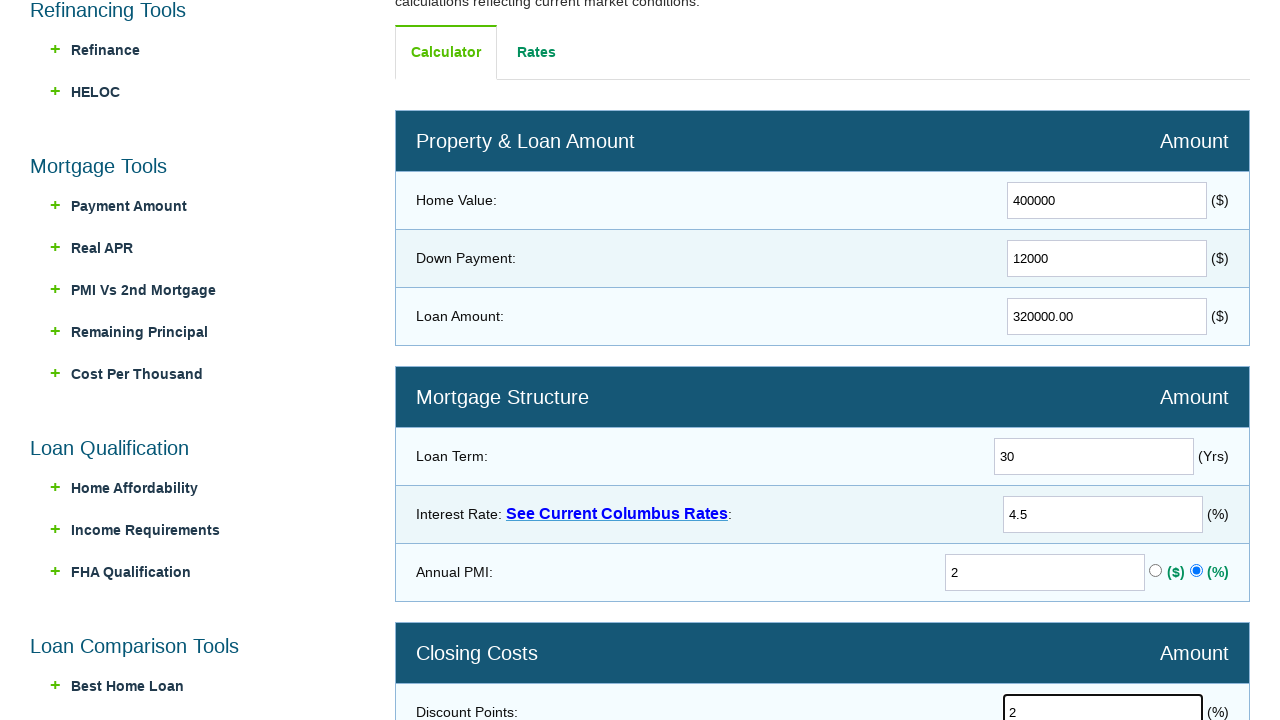

Filled Points3 field with 3 on input[name='Points3']
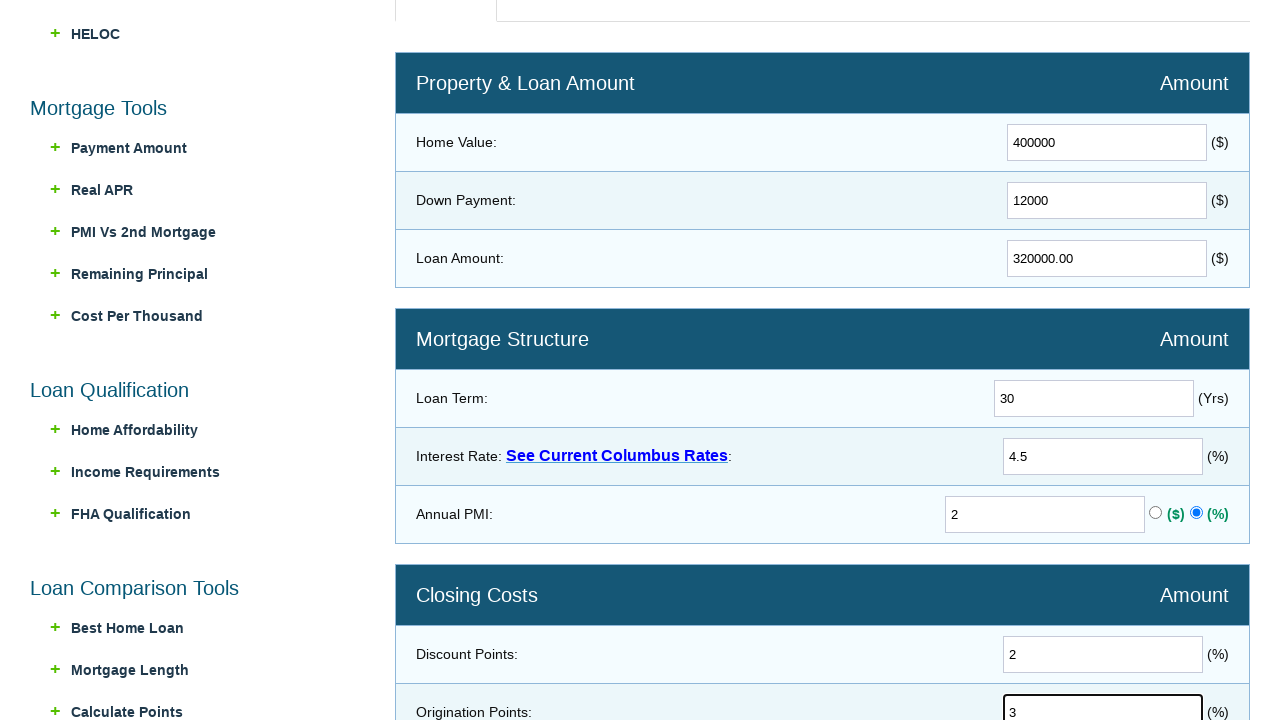

Filled Closing Costs field with $10,000 on input[name='Closing']
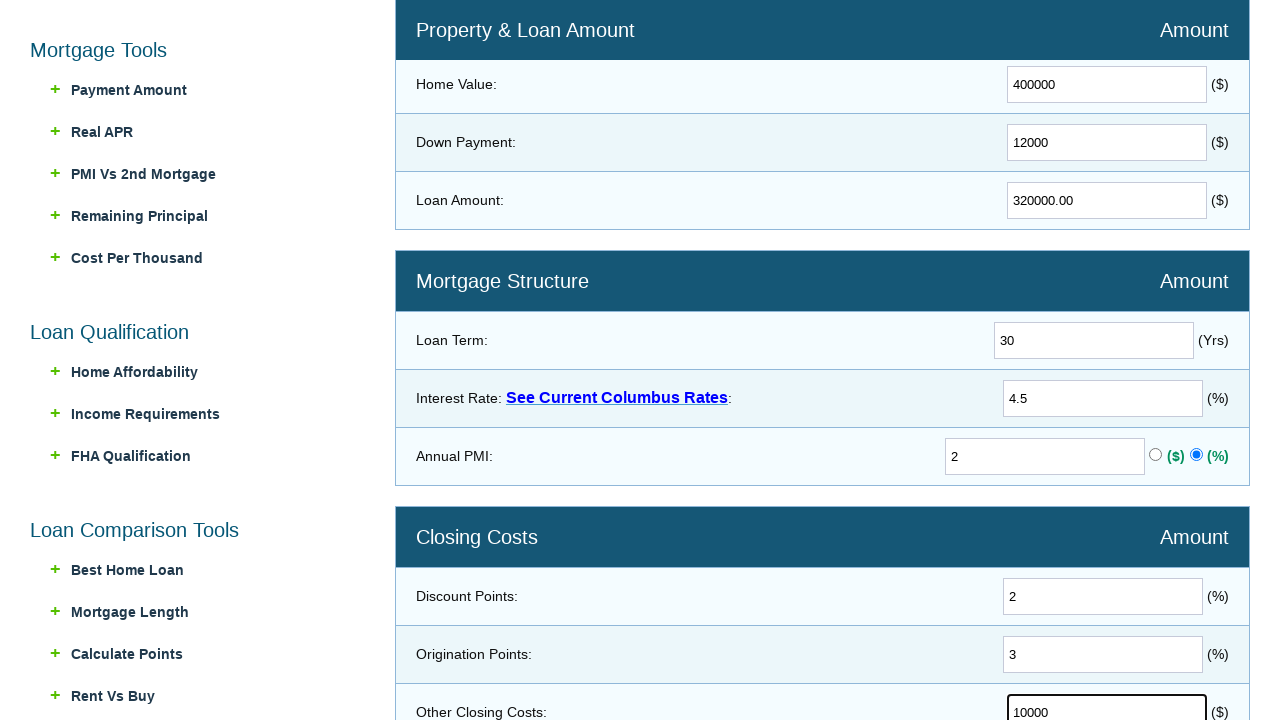

Filled Property Taxes field with $4,500 on input[name='PropertyTaxes']
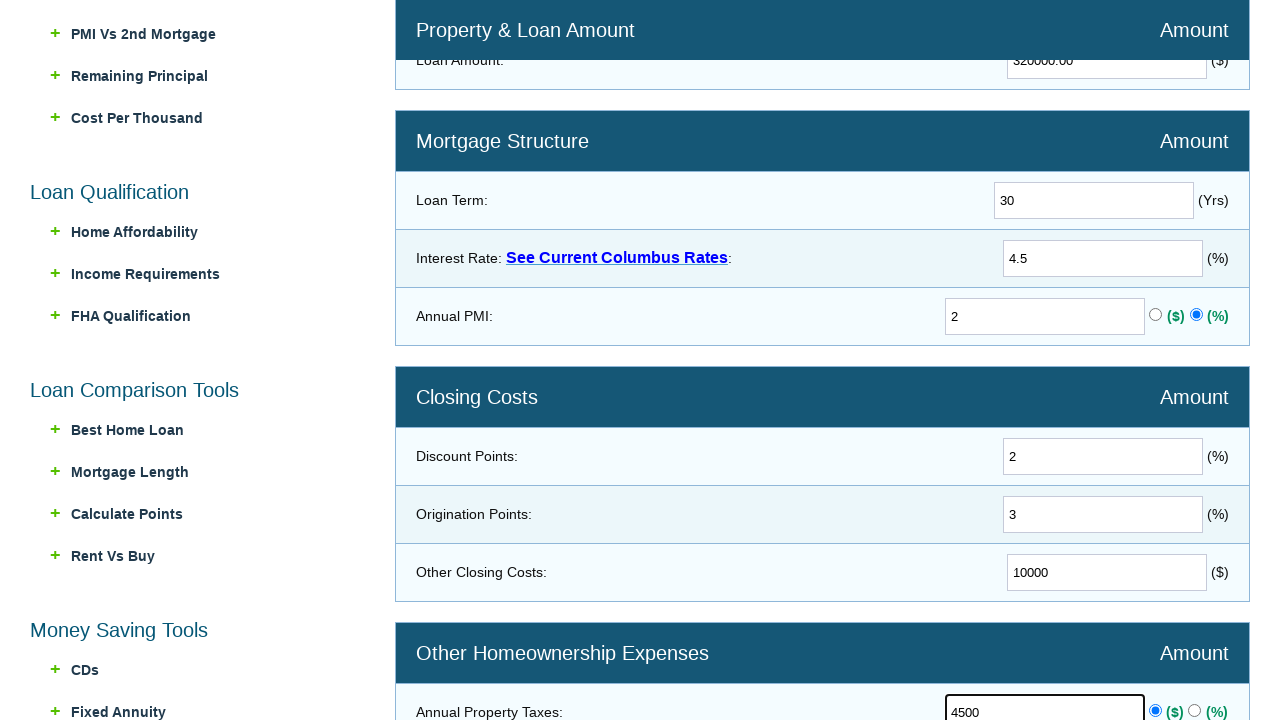

Filled Insurance field with $2,500 on input[name='Insurance']
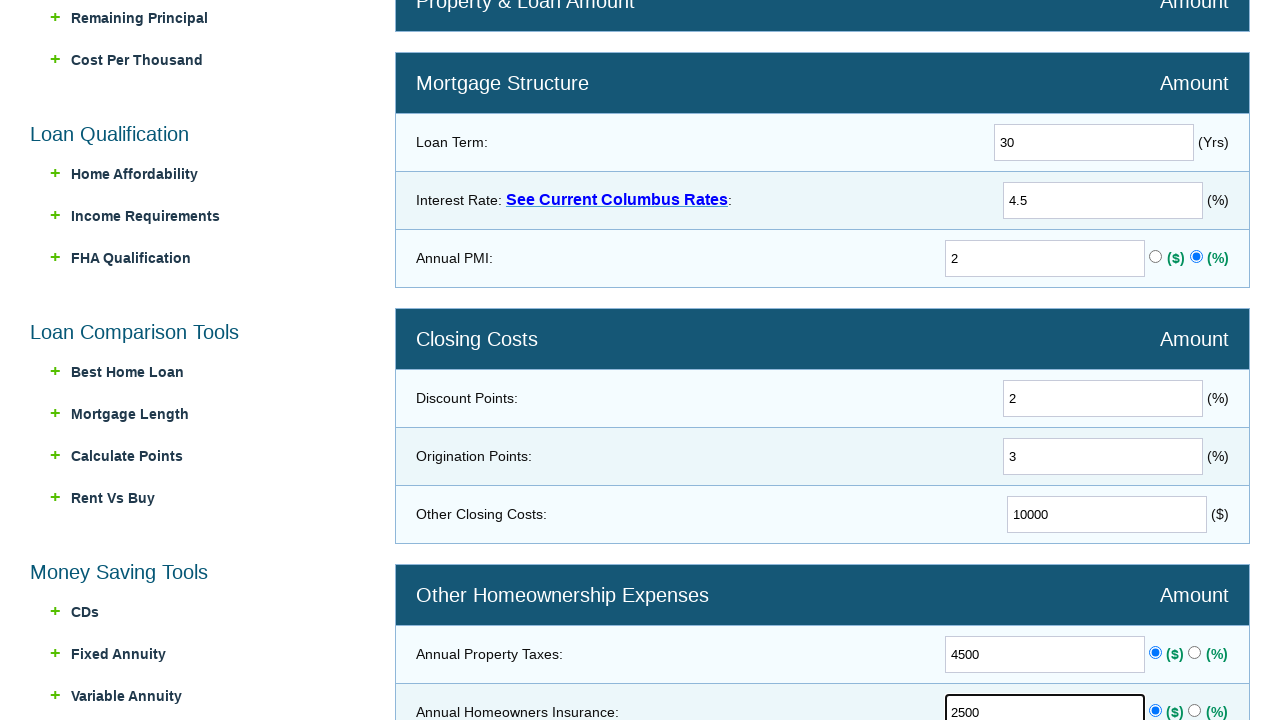

Filled HOA field with 4 on input[name='Hoa']
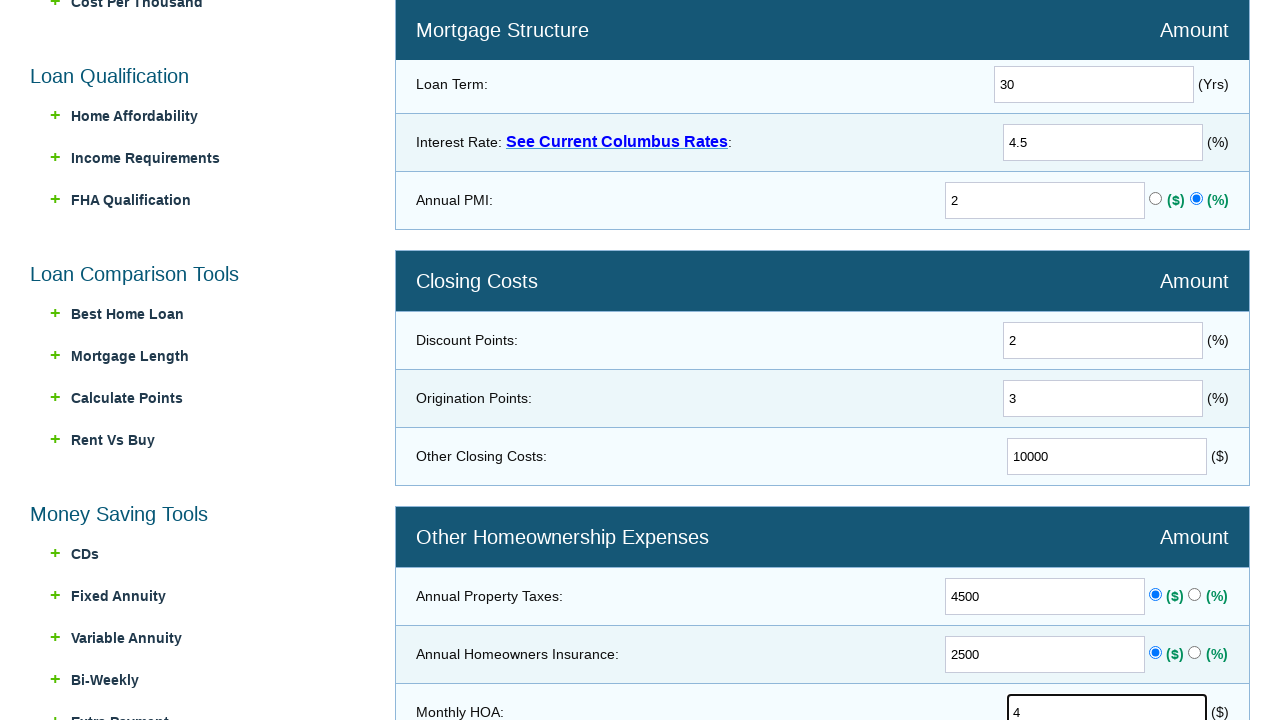

Clicked Calculate button to compute mortgage payment at (822, 360) on input[value='Calculate']
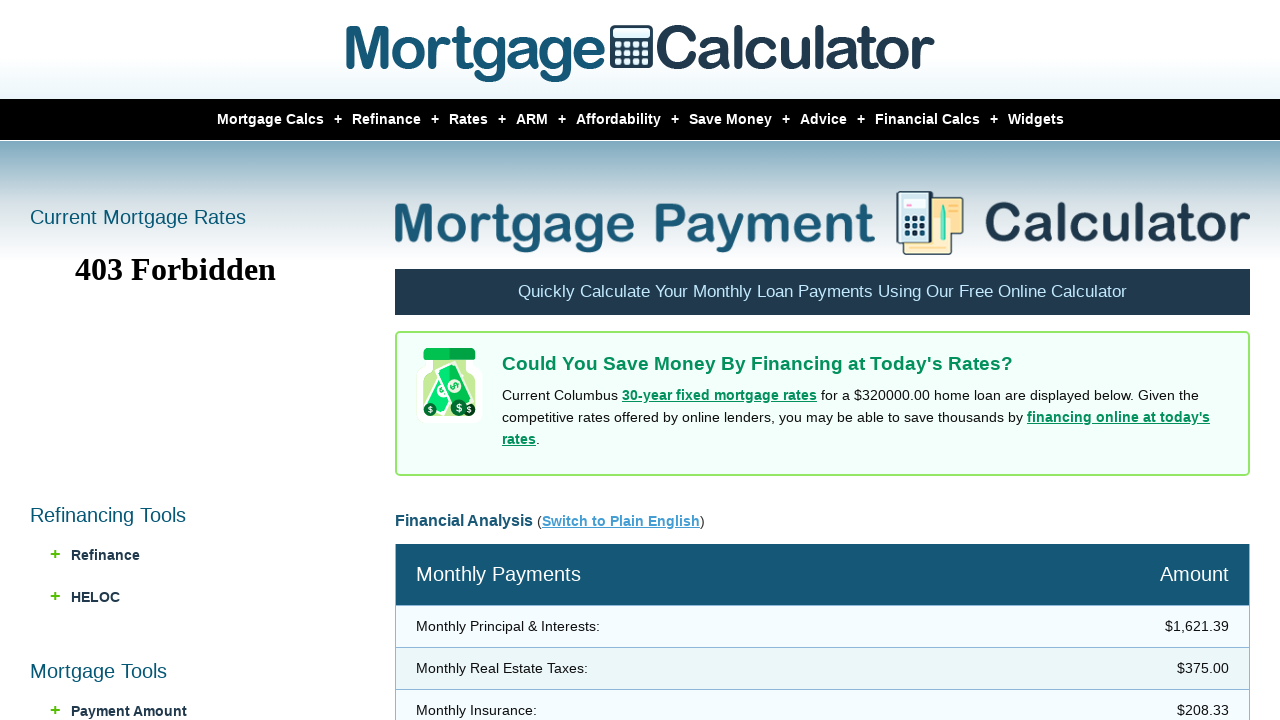

Mortgage calculation results displayed successfully
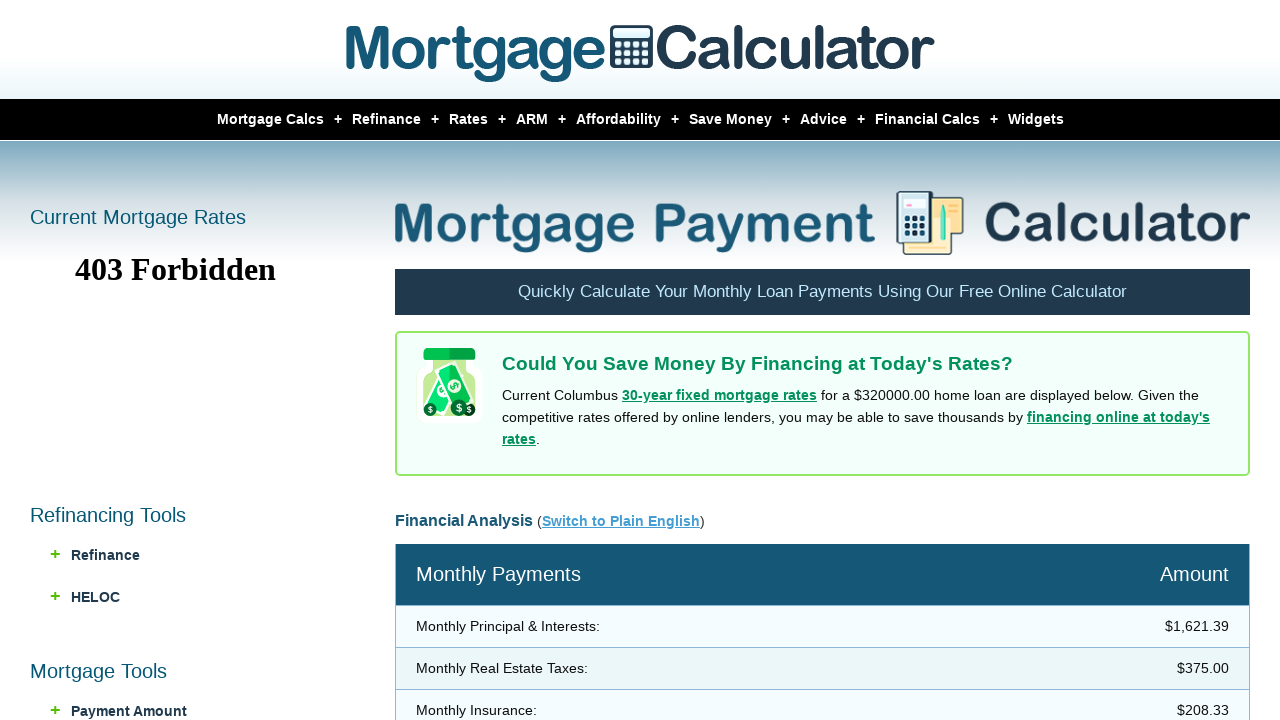

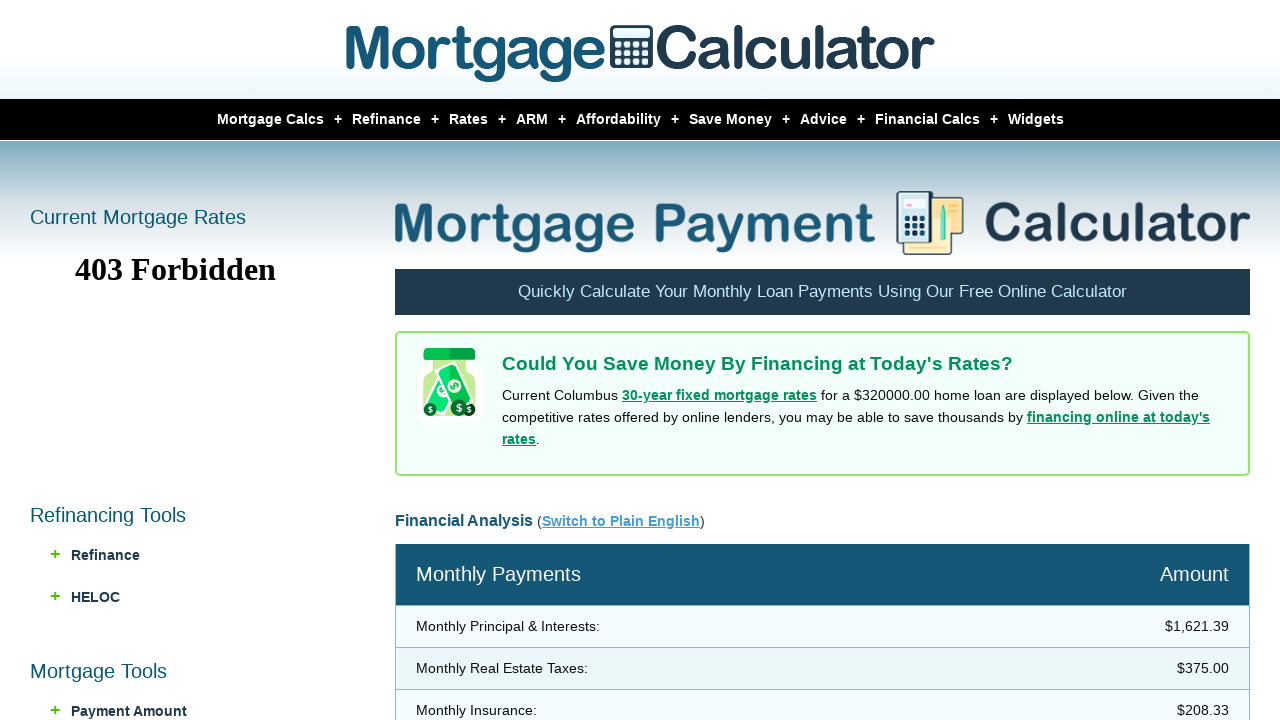